Tests handling of a JavaScript prompt dialog by clicking a button to trigger it, entering text, and accepting

Starting URL: https://the-internet.herokuapp.com/javascript_alerts

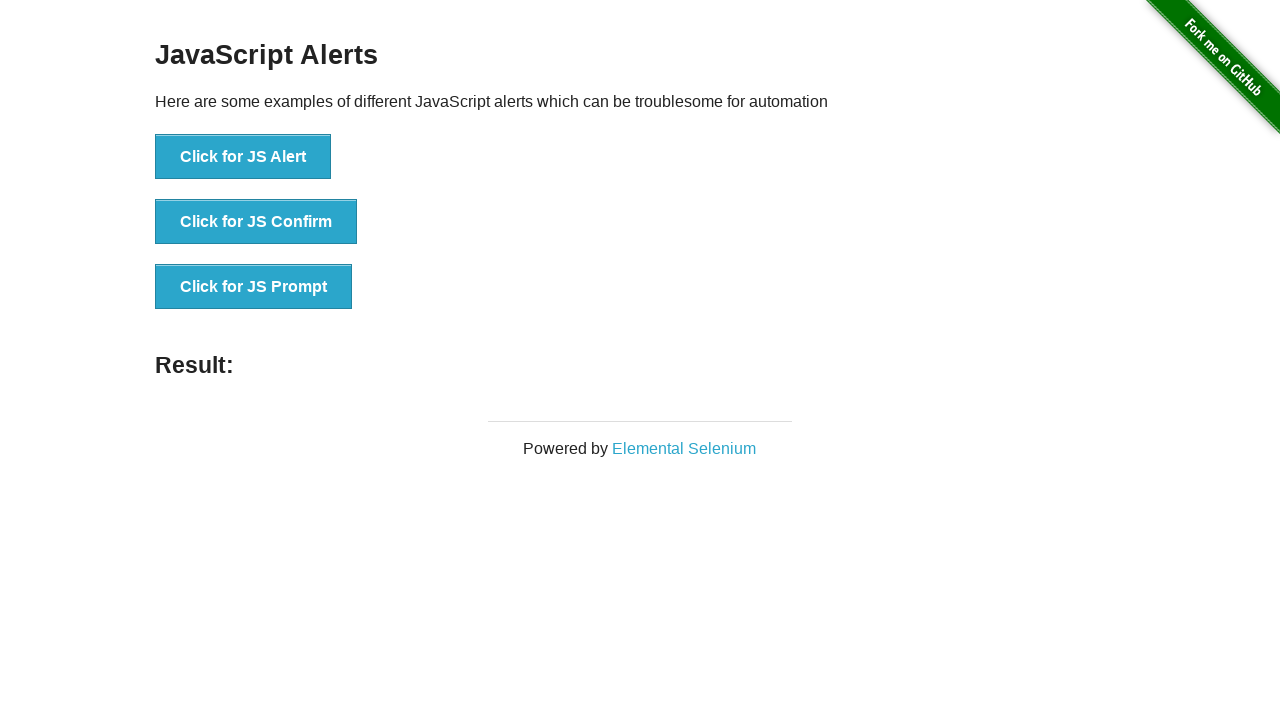

Set up dialog handler to accept prompt with 'test'
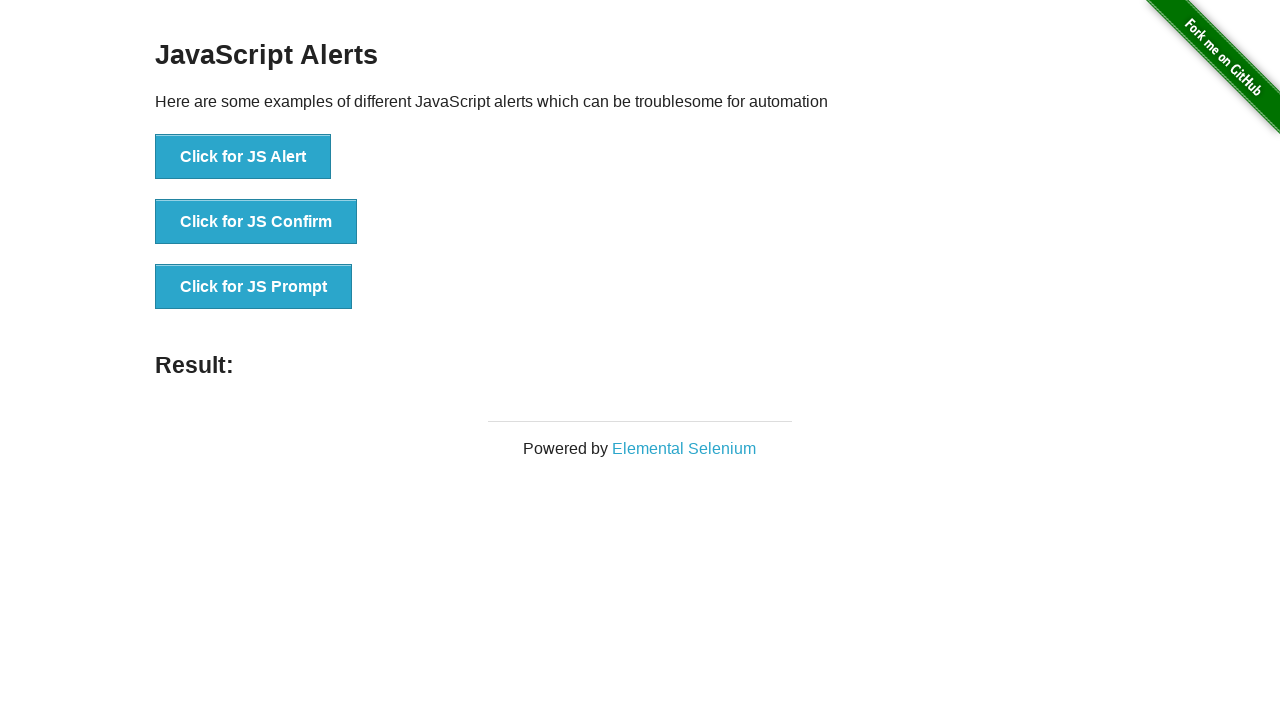

Clicked button to trigger JavaScript prompt dialog at (254, 287) on button[onclick*='jsPrompt()']
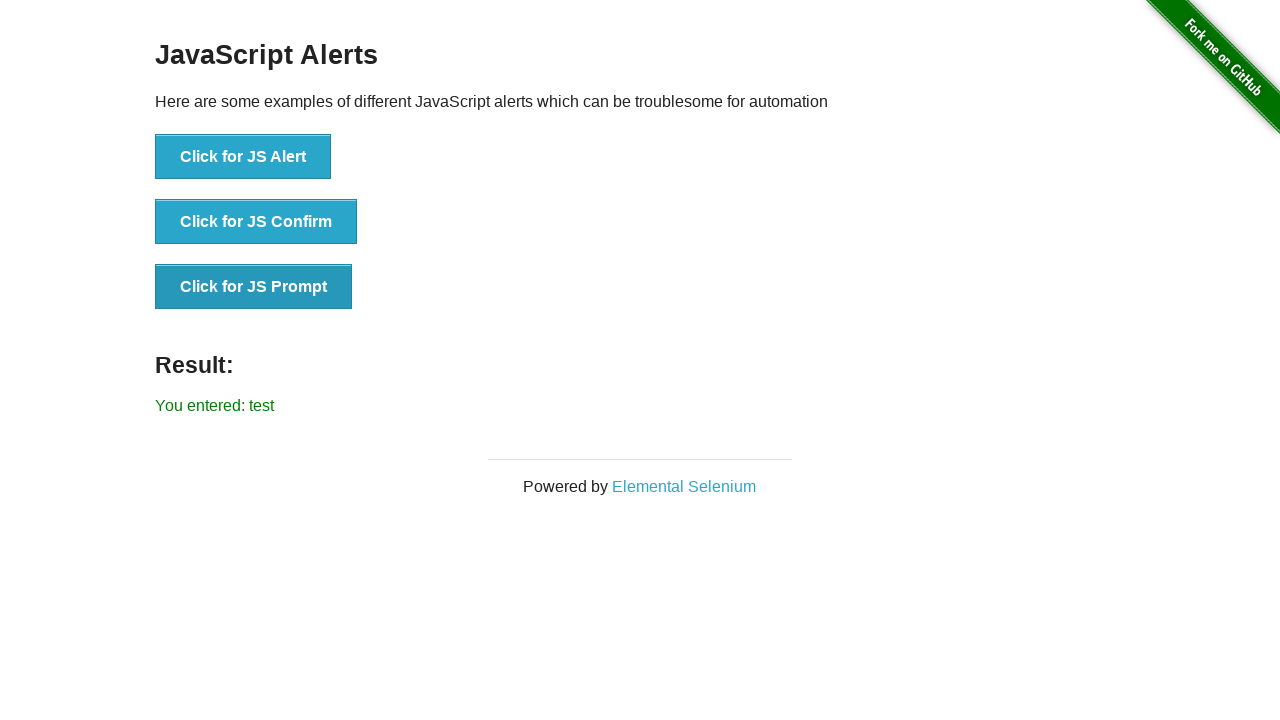

Verified prompt result text displays 'You entered: test'
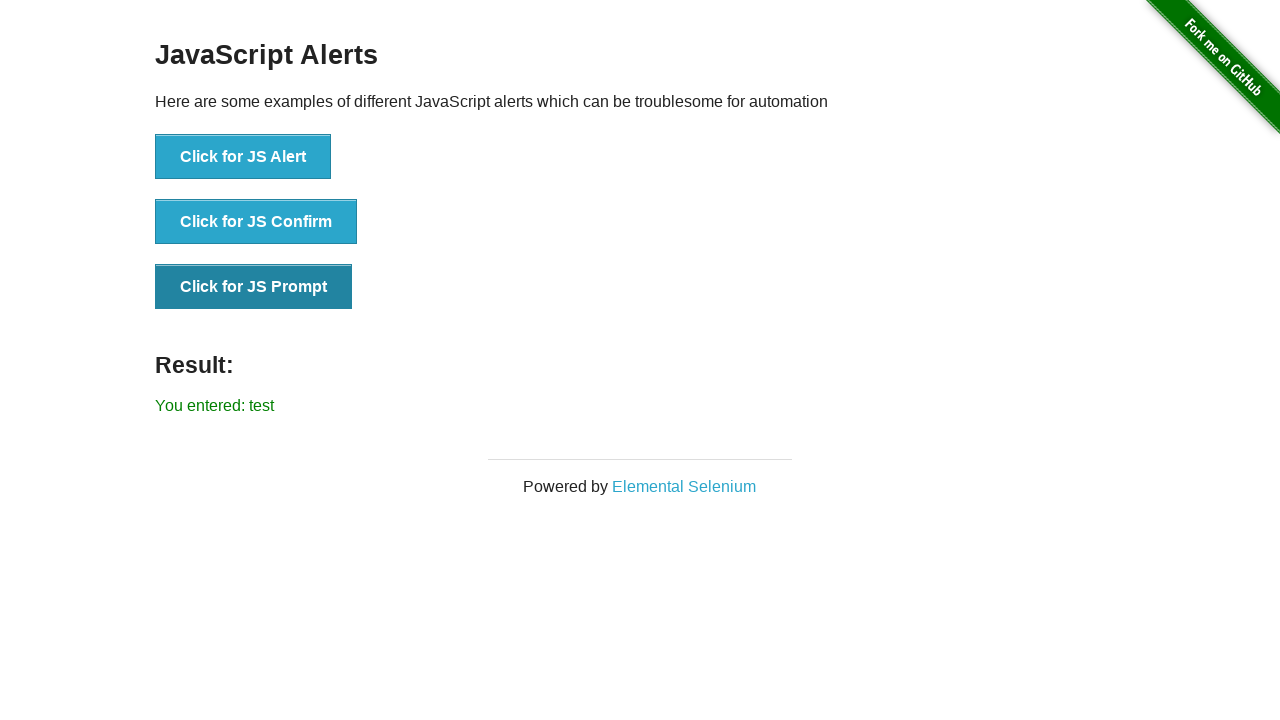

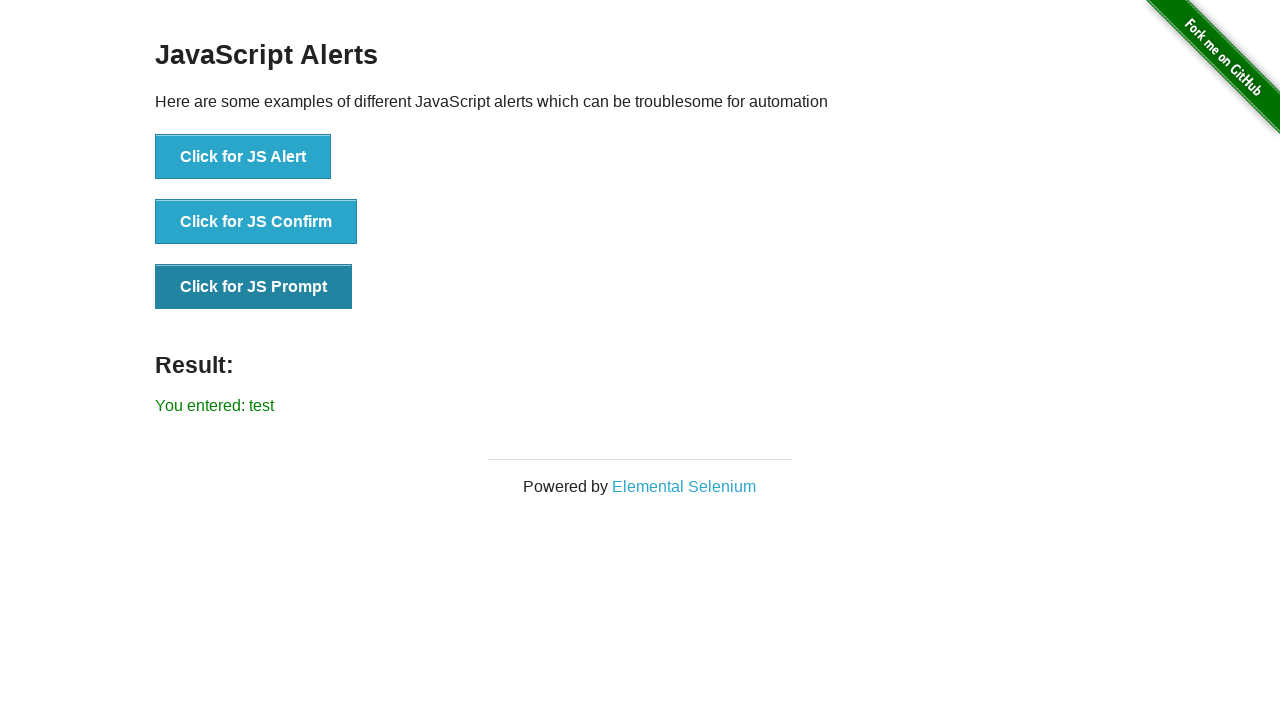